Tests window handling by clicking an element that opens a new window, switching to the new window, verifying content, closing it, and switching back to the original window

Starting URL: http://www.testdiary.com/training/selenium/selenium-test-page/

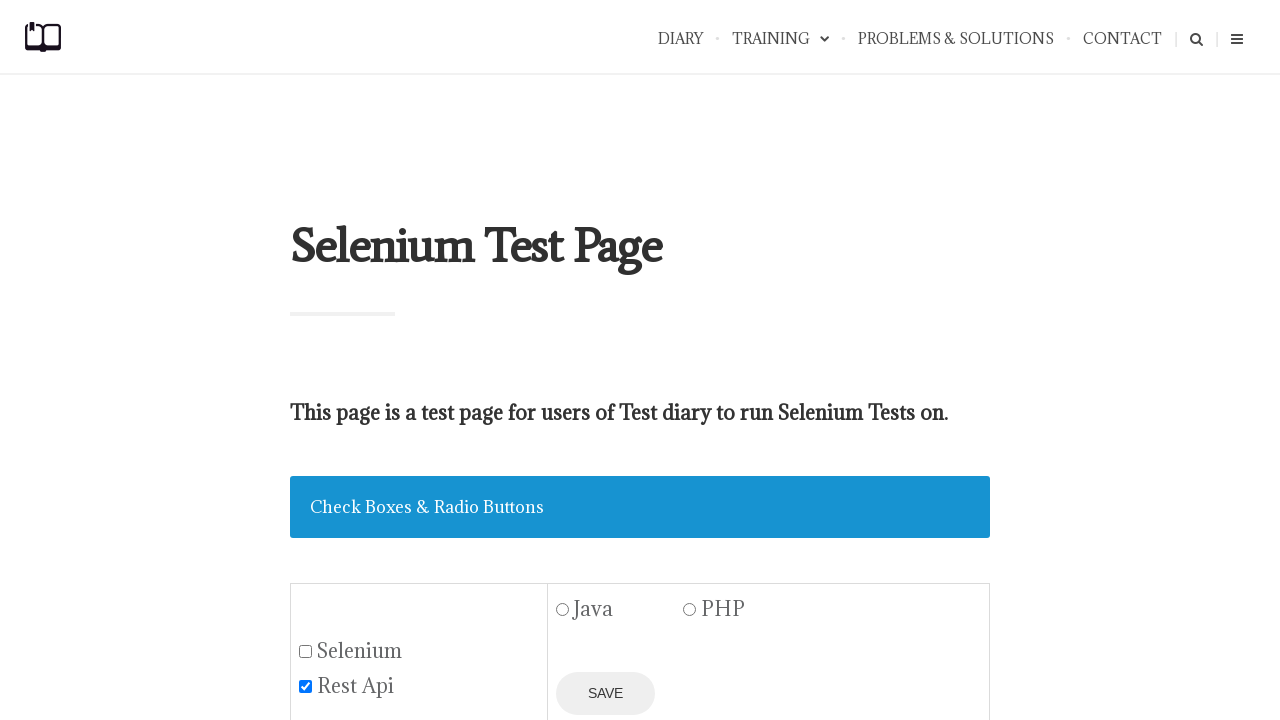

Waited for window frame element to be visible
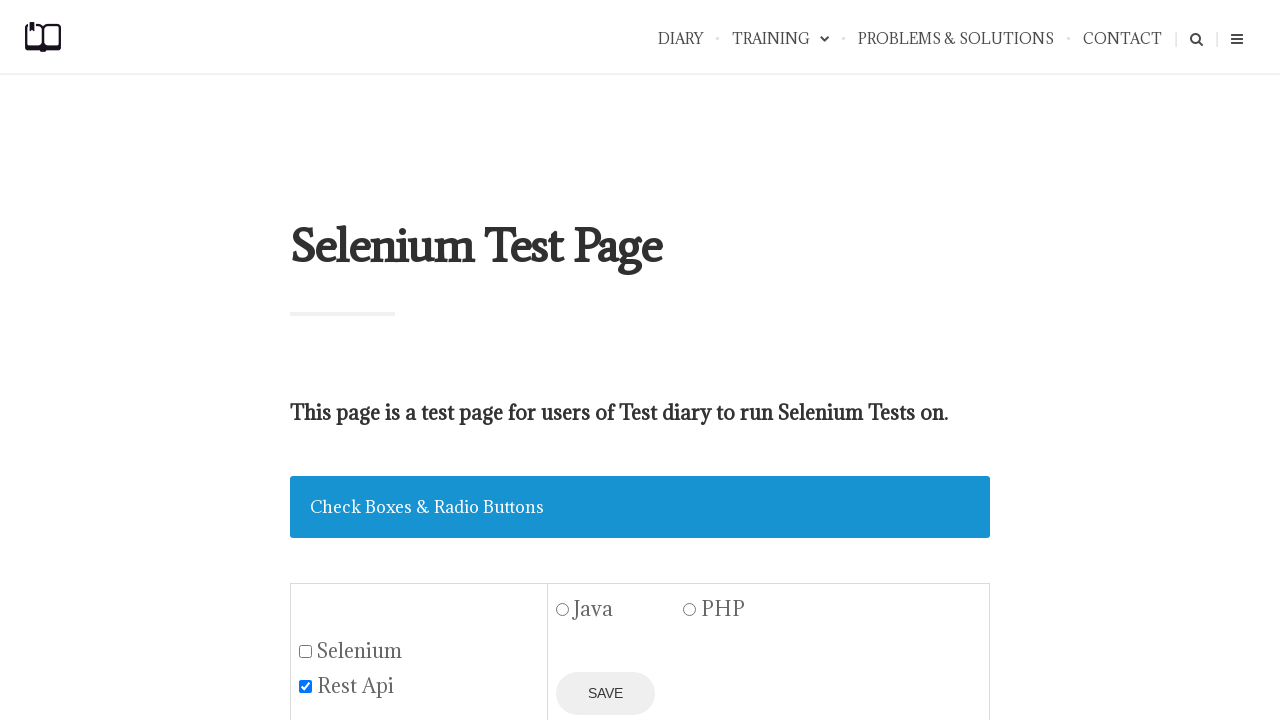

Clicked the window frame element at (420, 360) on #mywindowframe
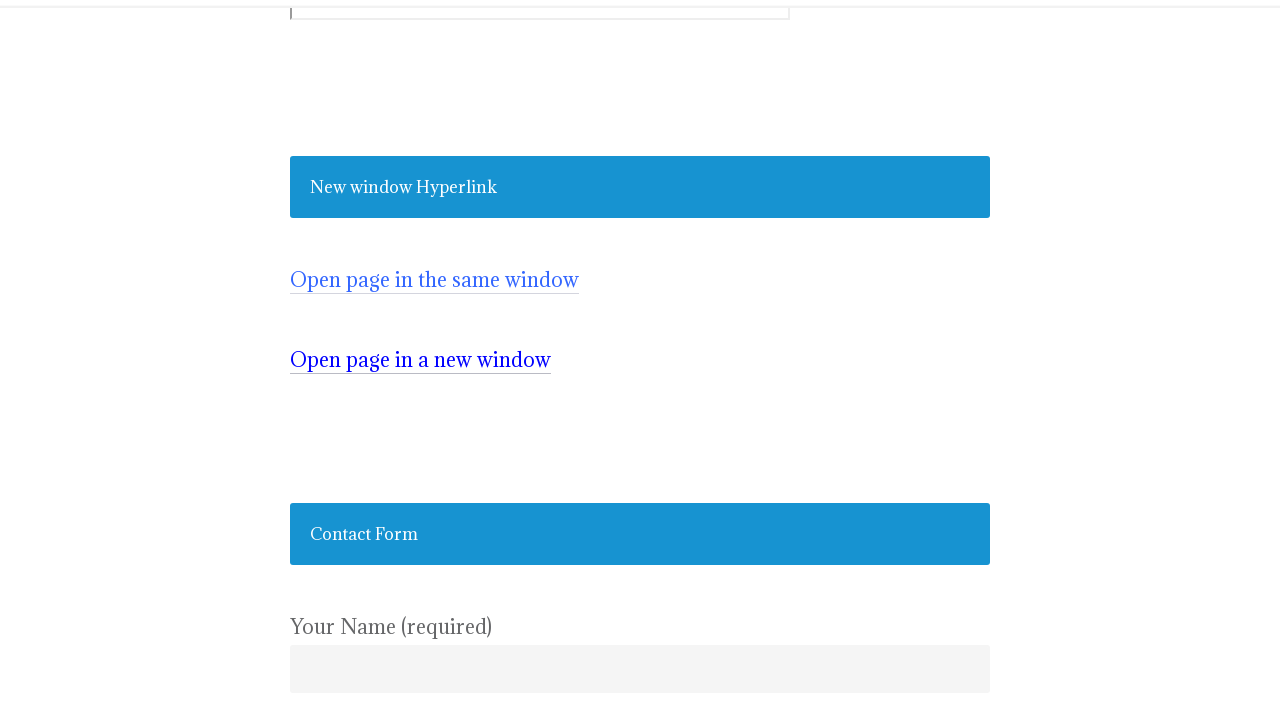

New window/tab opened and switched to it at (420, 360) on #mywindowframe
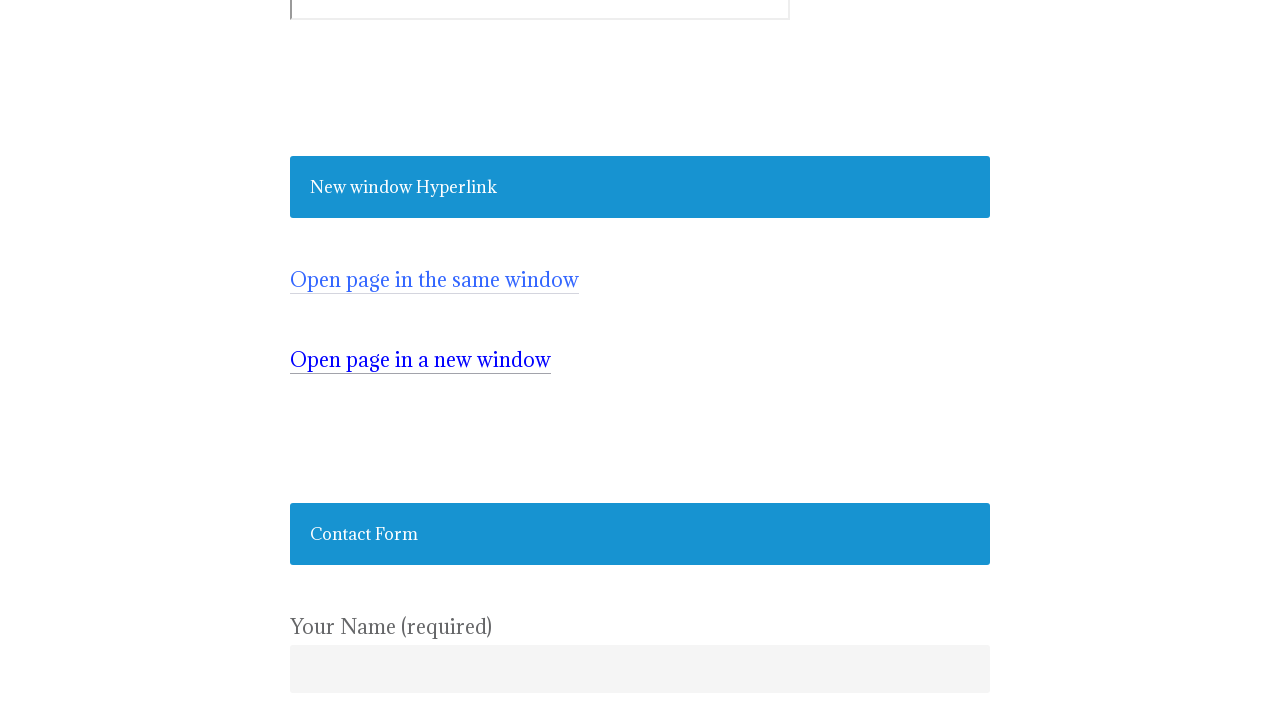

Verified test page link element exists in new window
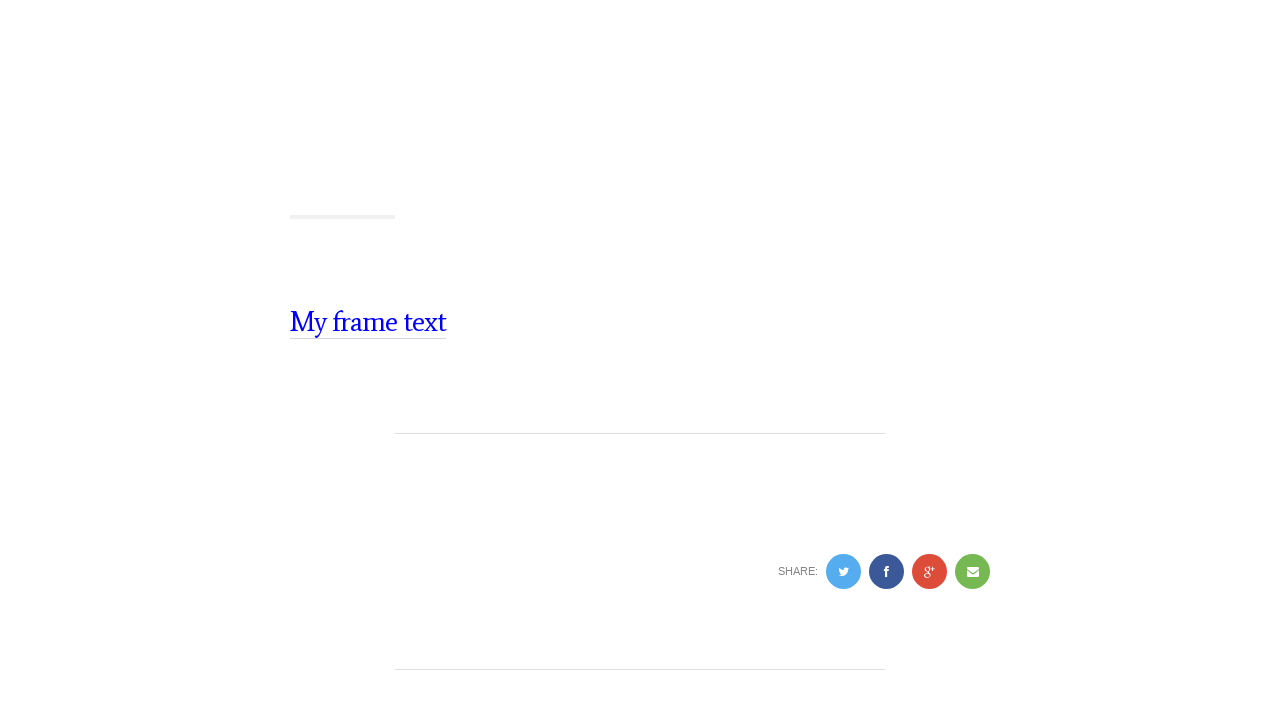

Closed the new window/tab
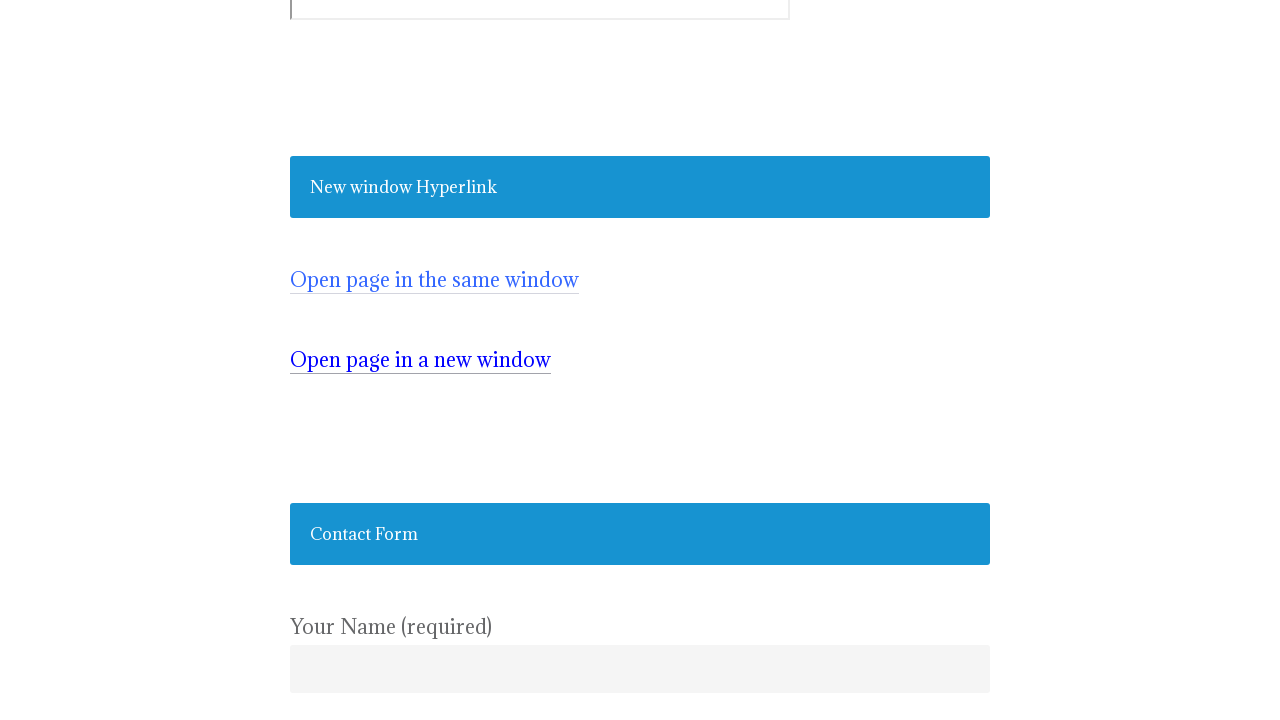

Switched back to original window and verified window frame element is still visible
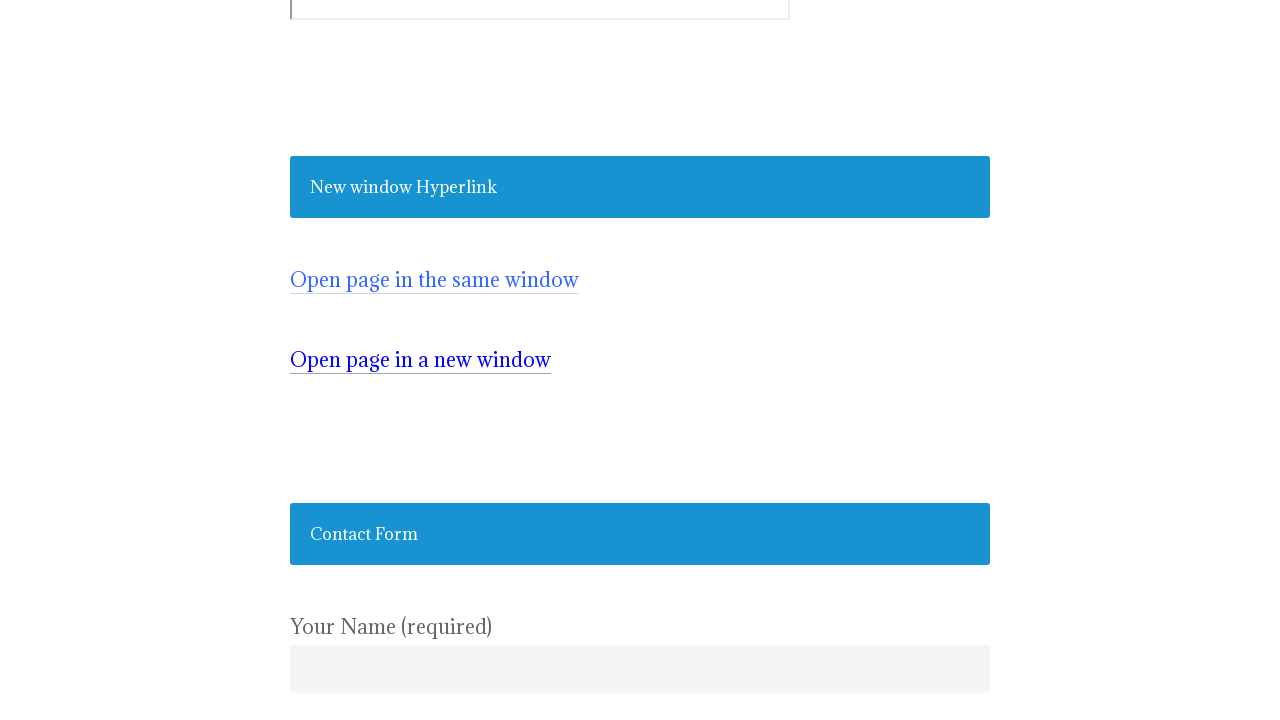

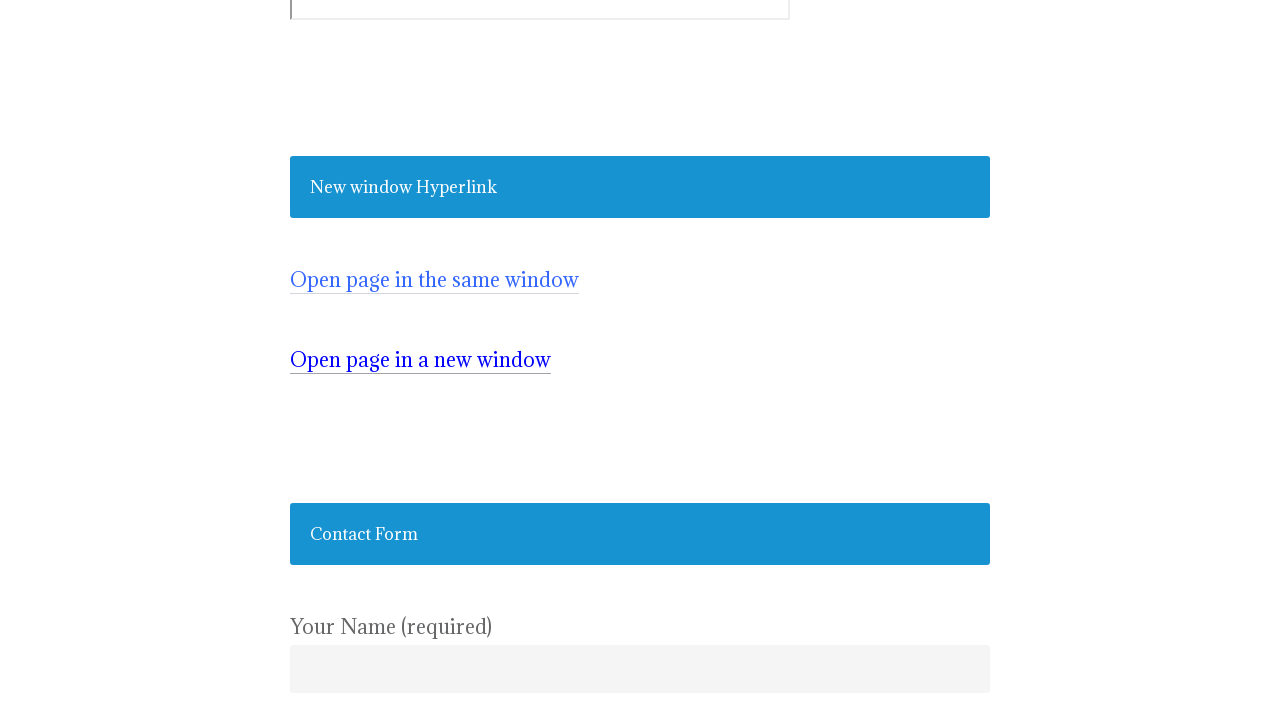